Tests search functionality on OpenCart site by searching for different products (Mac, iPad, Samsung) using the search box

Starting URL: http://opencart.abstracta.us/

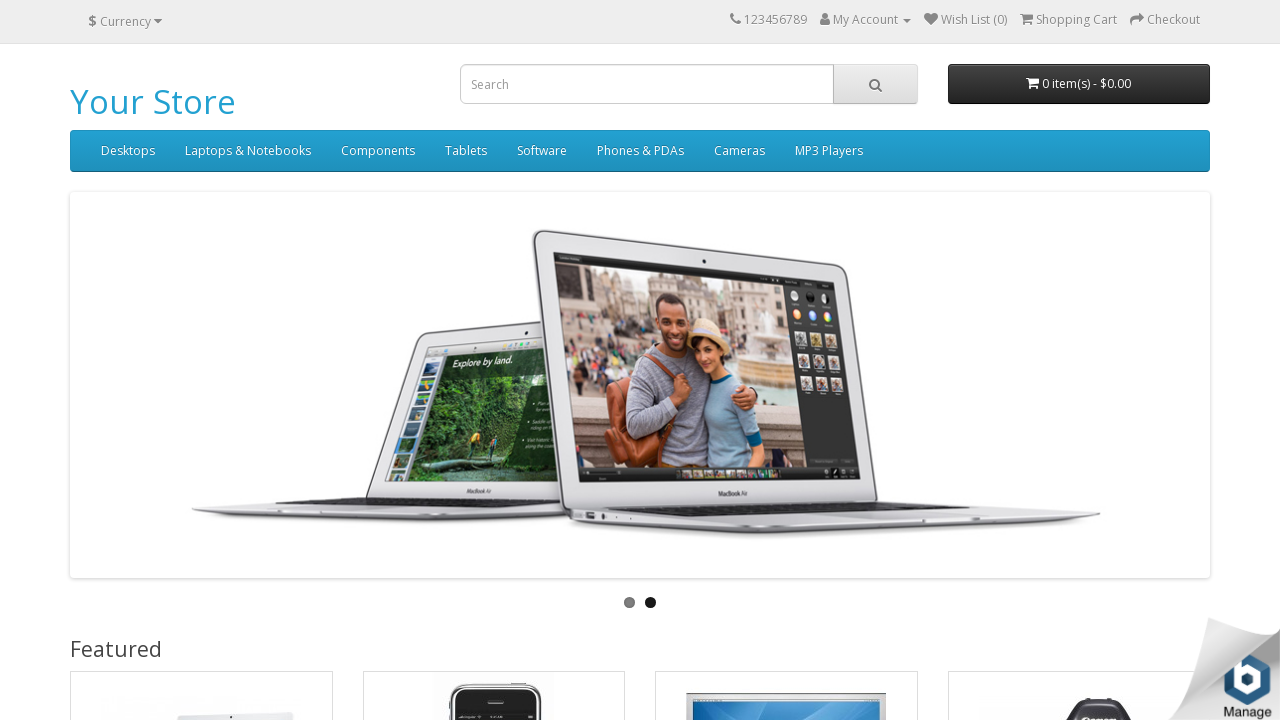

Filled search field with 'Mac' on input[name='search']
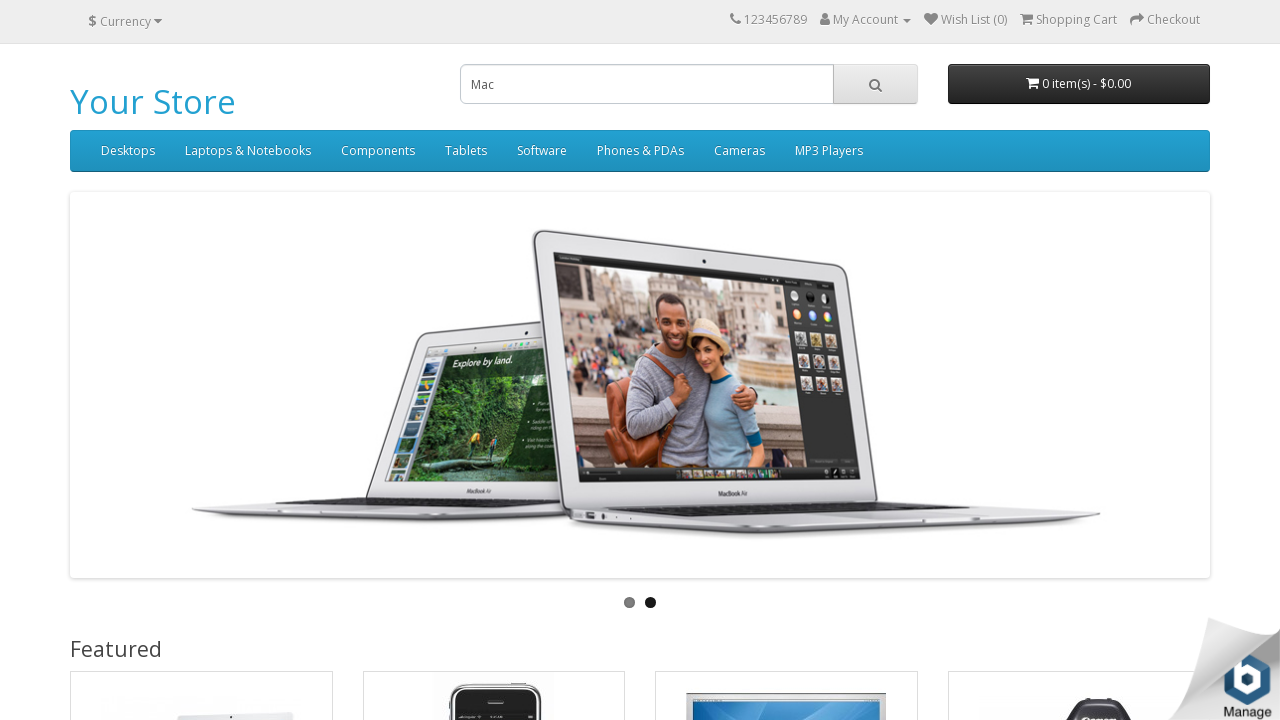

Pressed Enter to search for Mac on input[name='search']
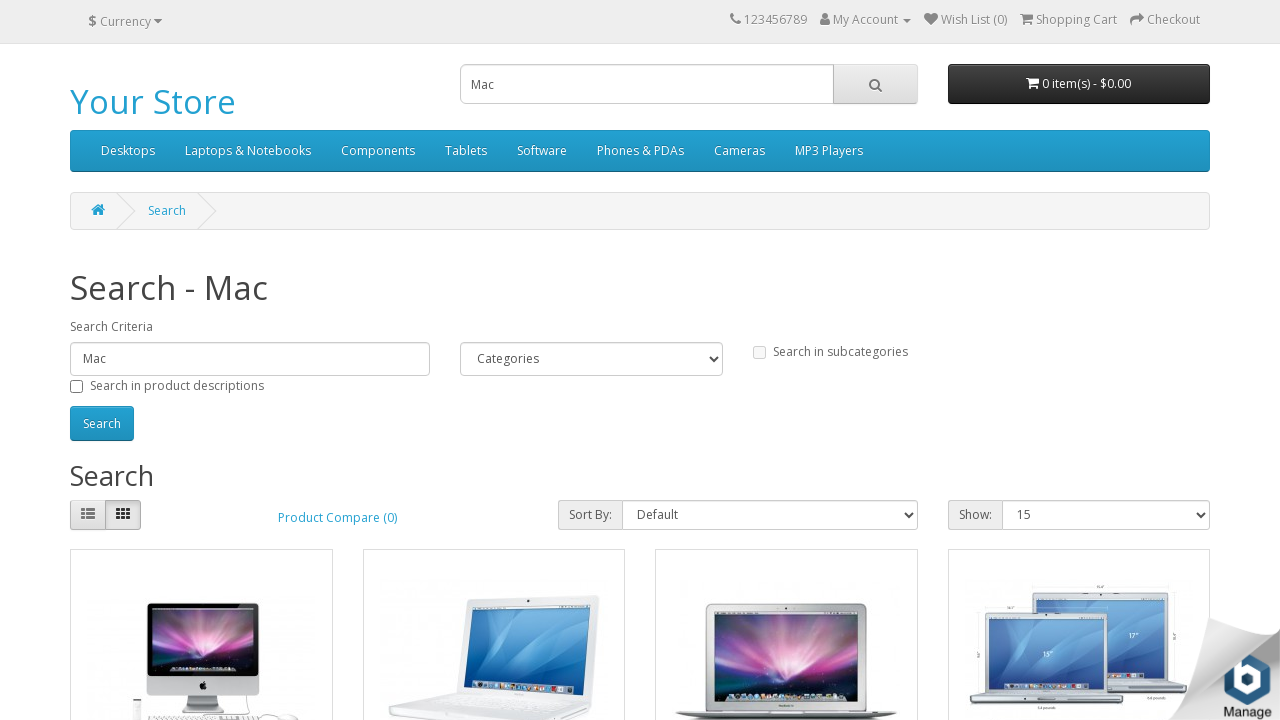

Search results for Mac loaded
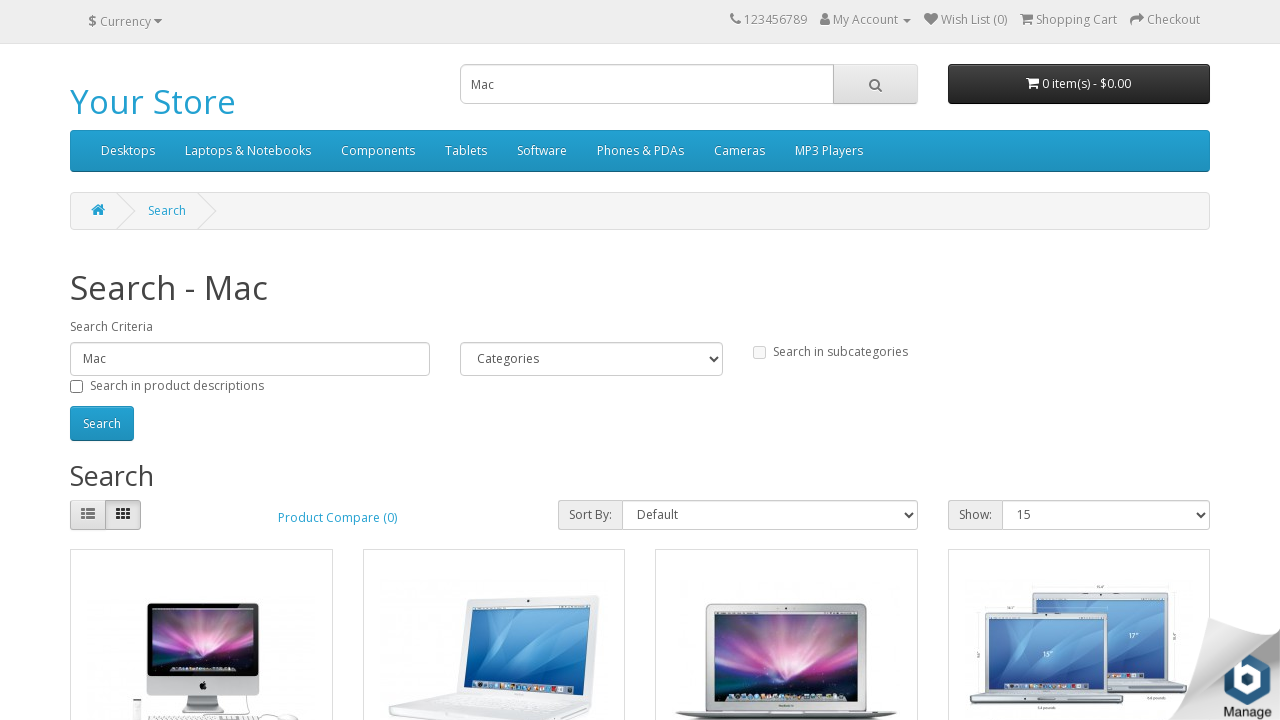

Navigated back to OpenCart homepage
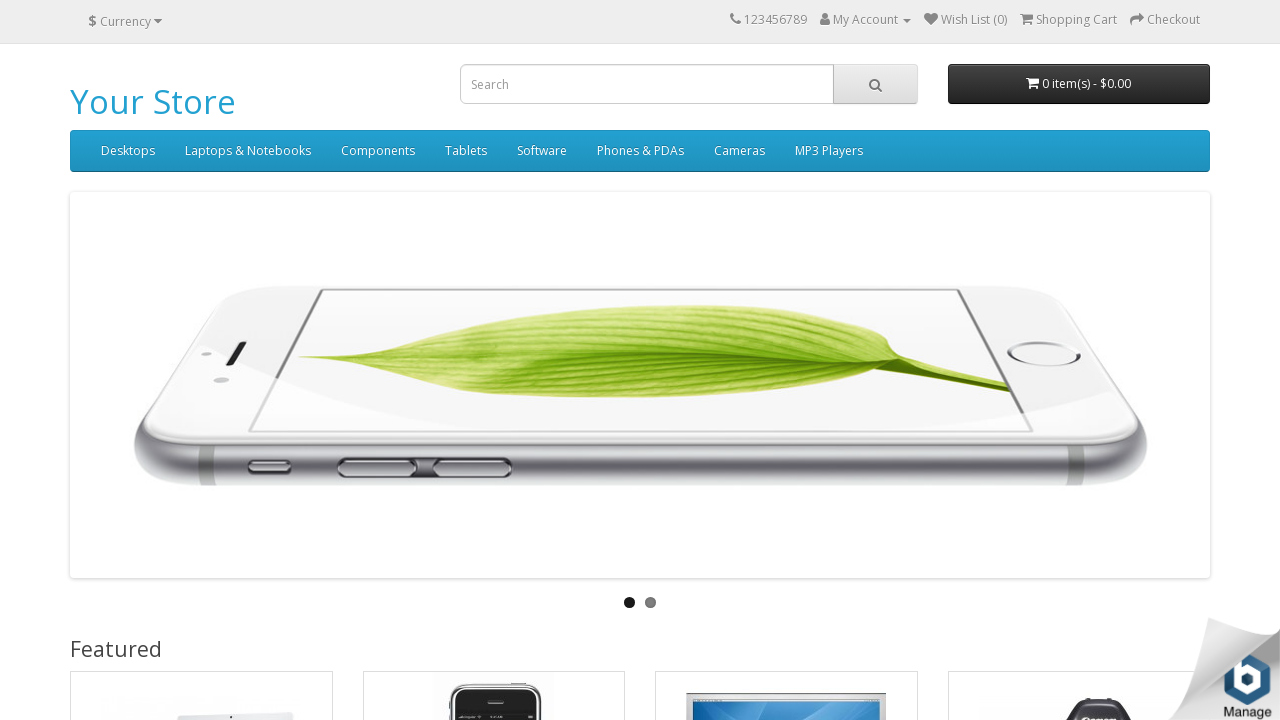

Filled search field with 'ipad' on input[name='search']
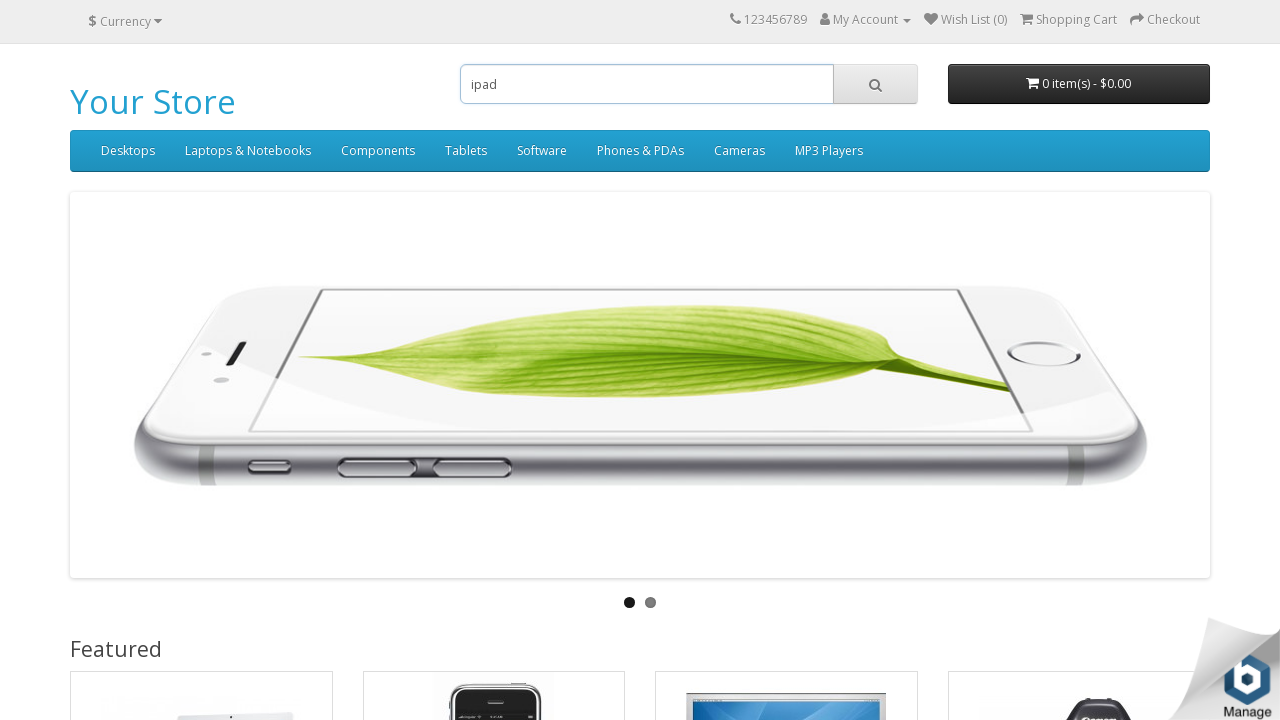

Pressed Enter to search for iPad on input[name='search']
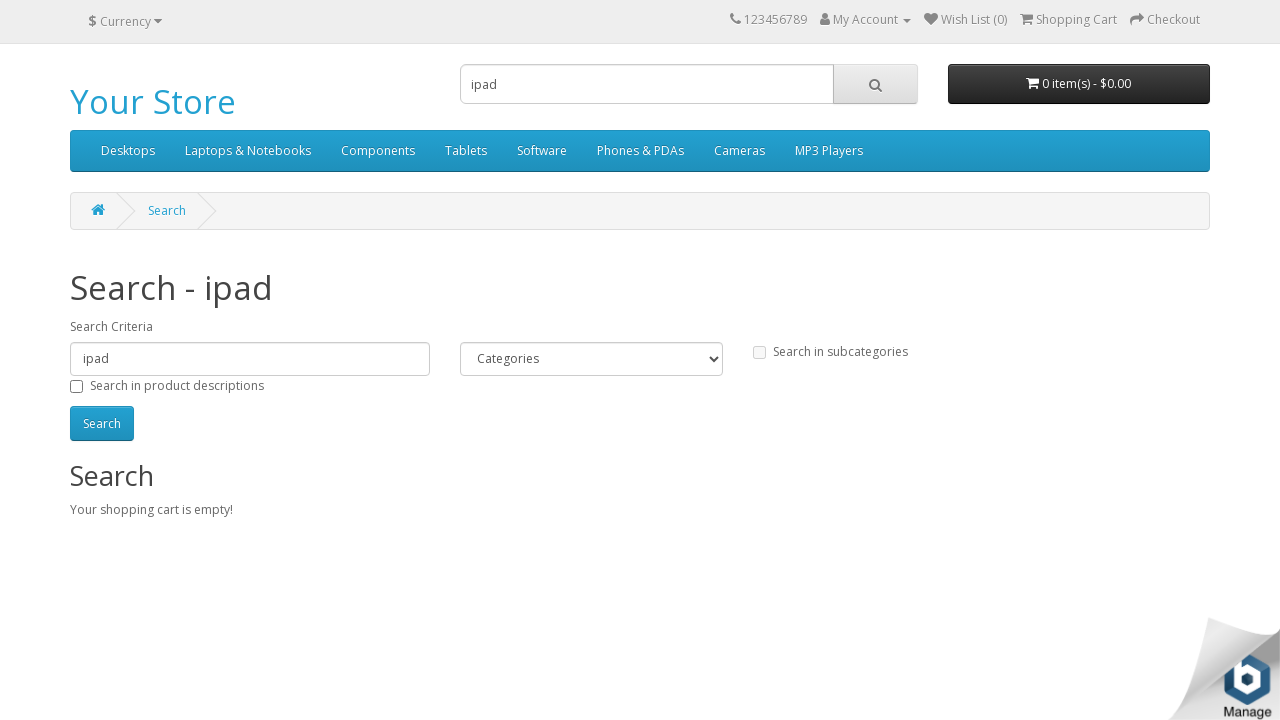

Search results for iPad loaded
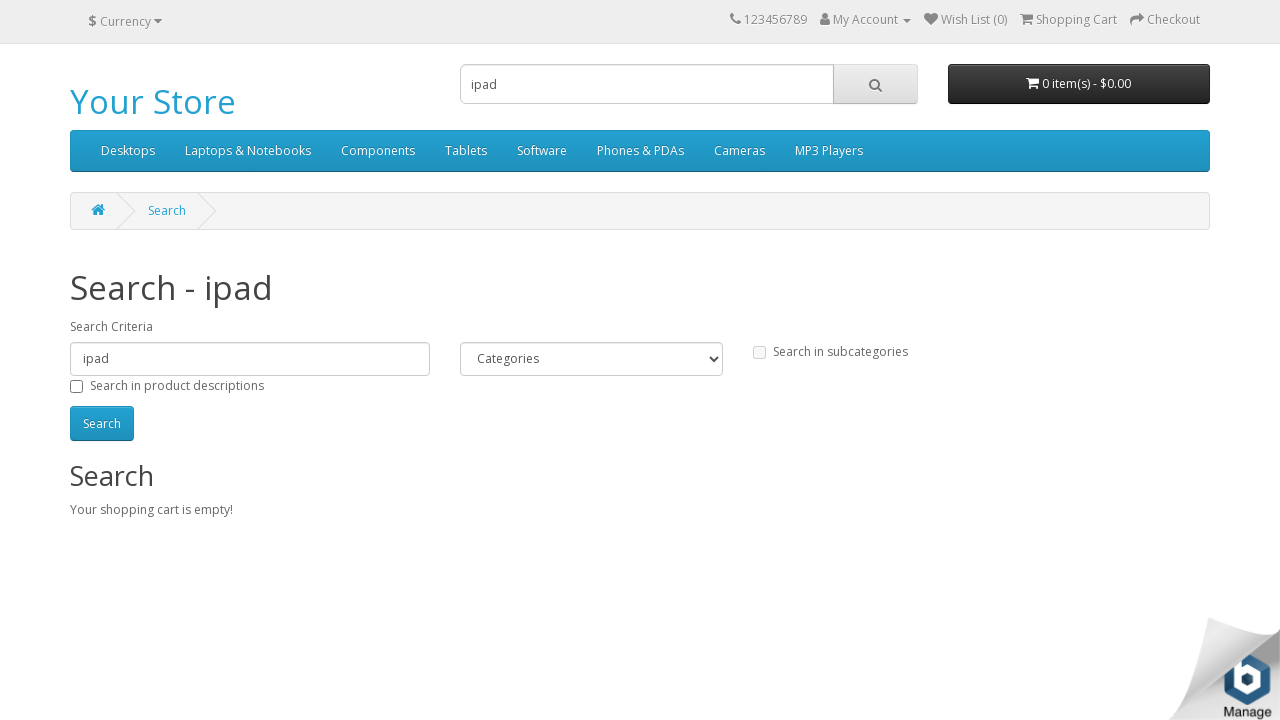

Navigated back to OpenCart homepage
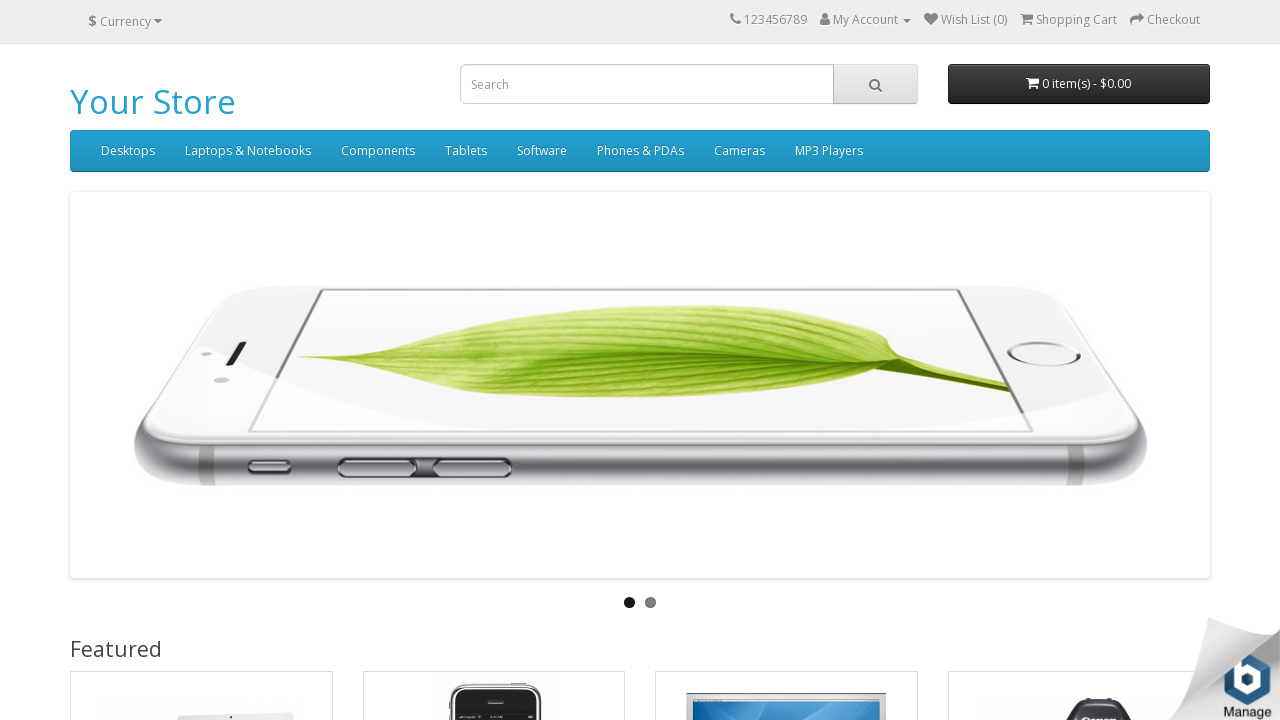

Filled search field with 'Samsung' on input[name='search']
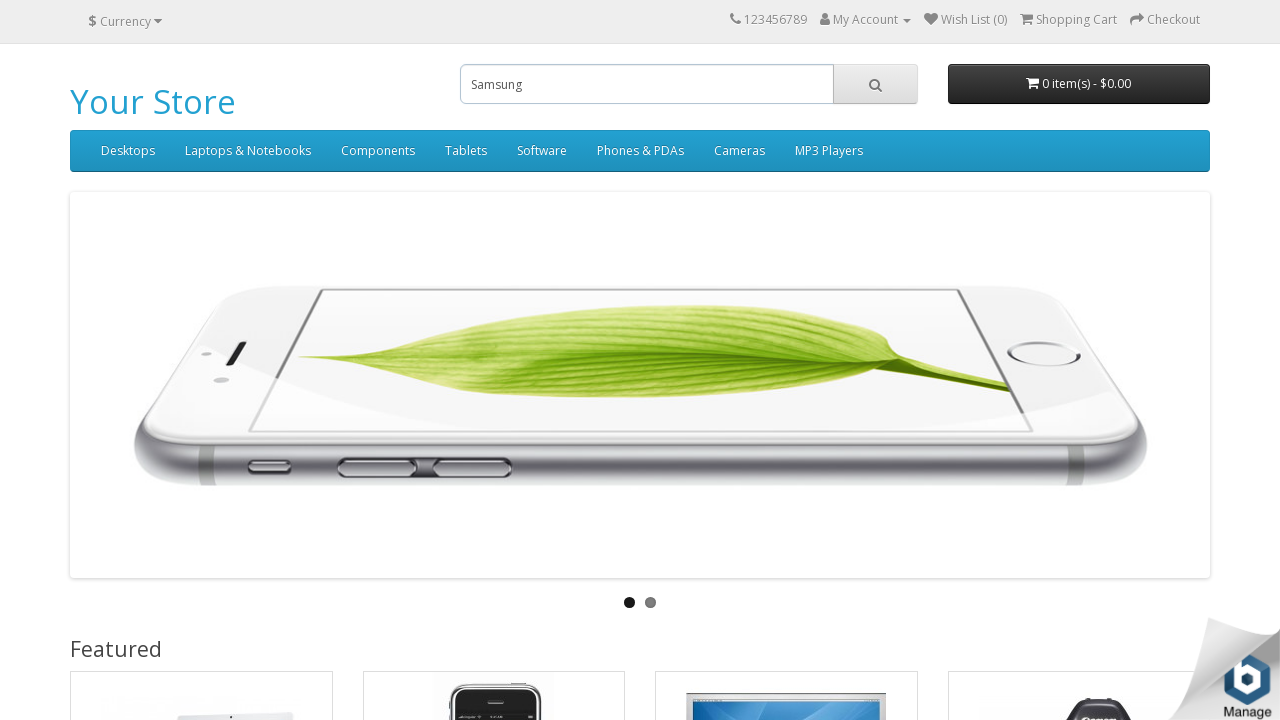

Pressed Enter to search for Samsung on input[name='search']
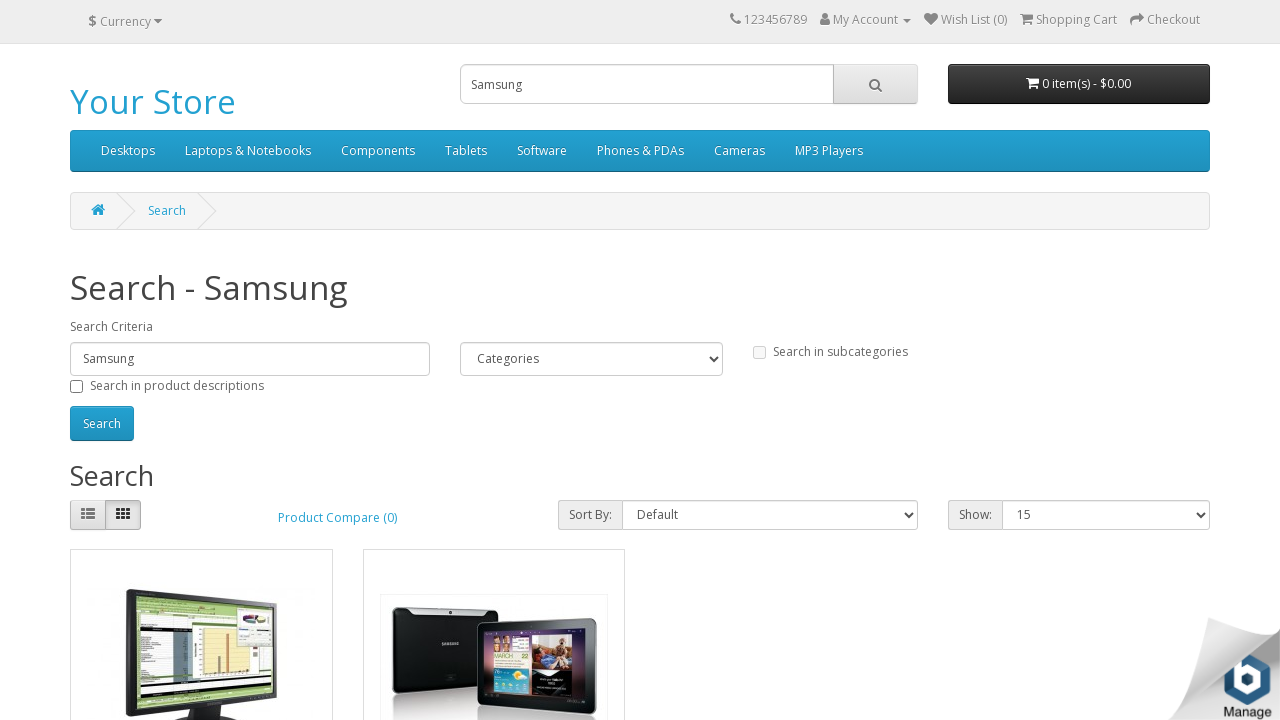

Search results for Samsung loaded
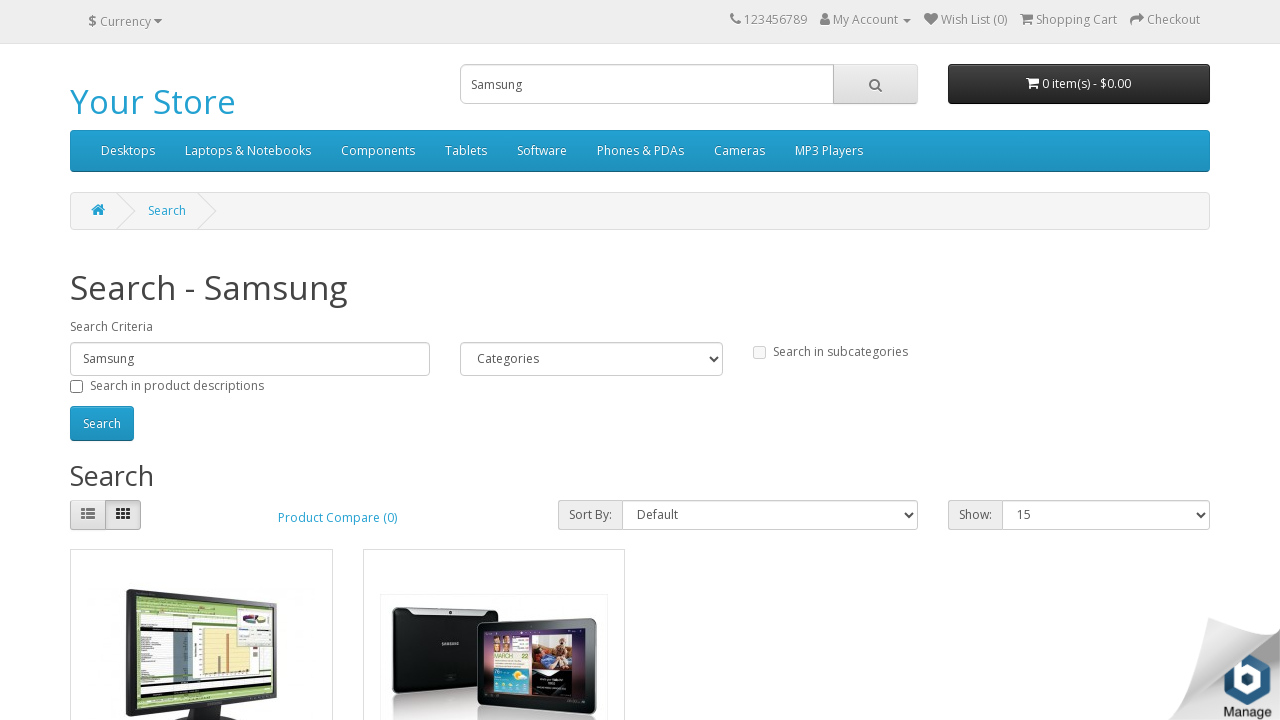

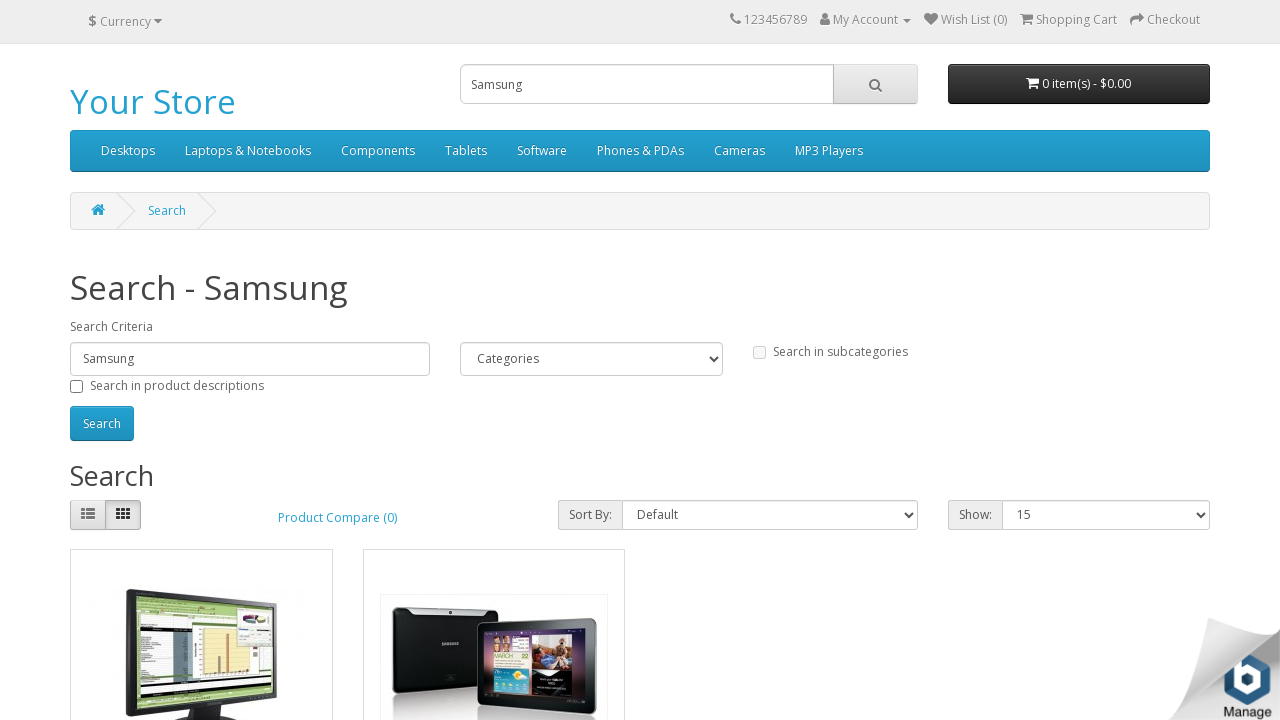